Tests alternative waiting strategies in Playwright by clicking an AJAX button, waiting for network idle state, and verifying the loaded content.

Starting URL: http://www.uitestingplayground.com/ajax

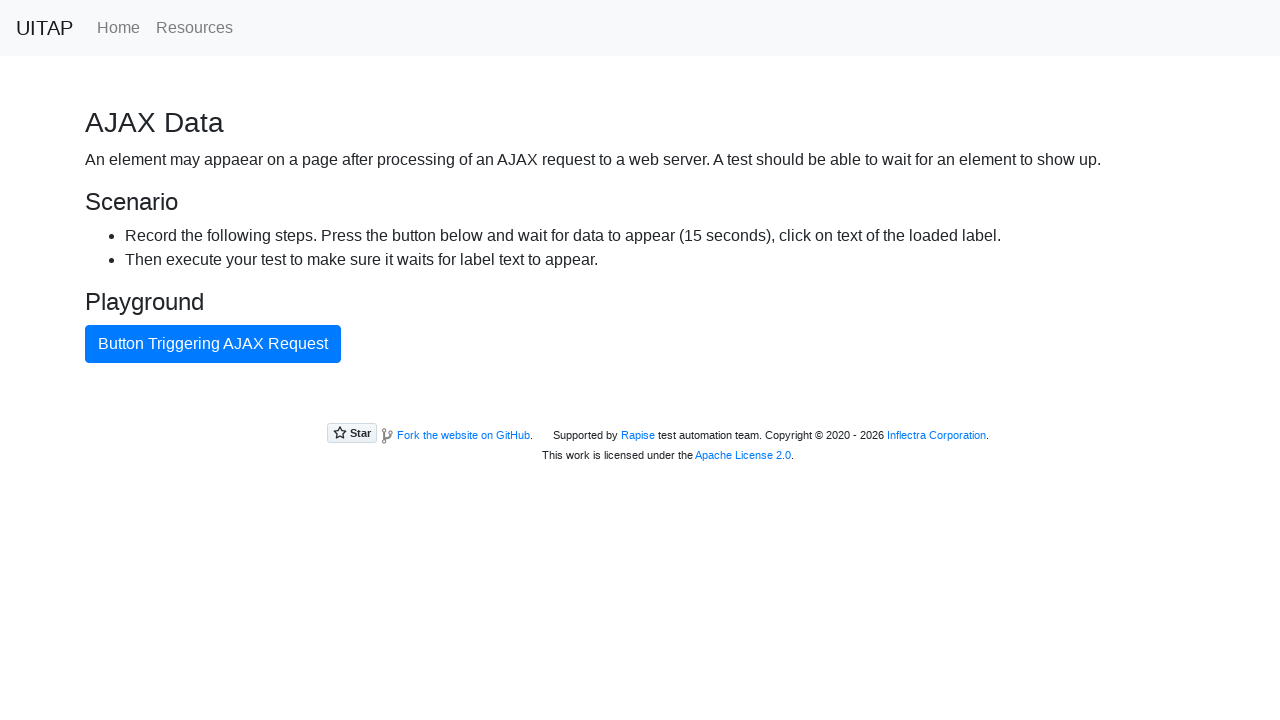

Clicked AJAX button to trigger data loading at (213, 344) on #ajaxButton
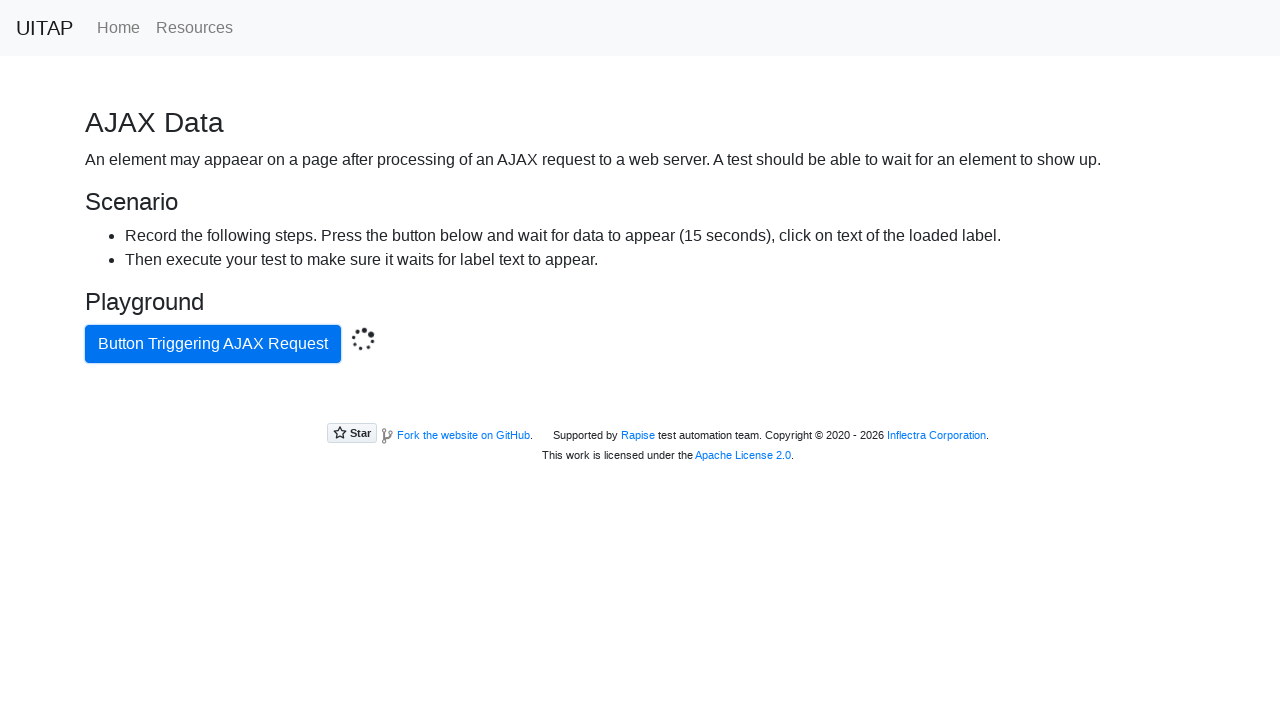

Waited for network idle state - all requests completed
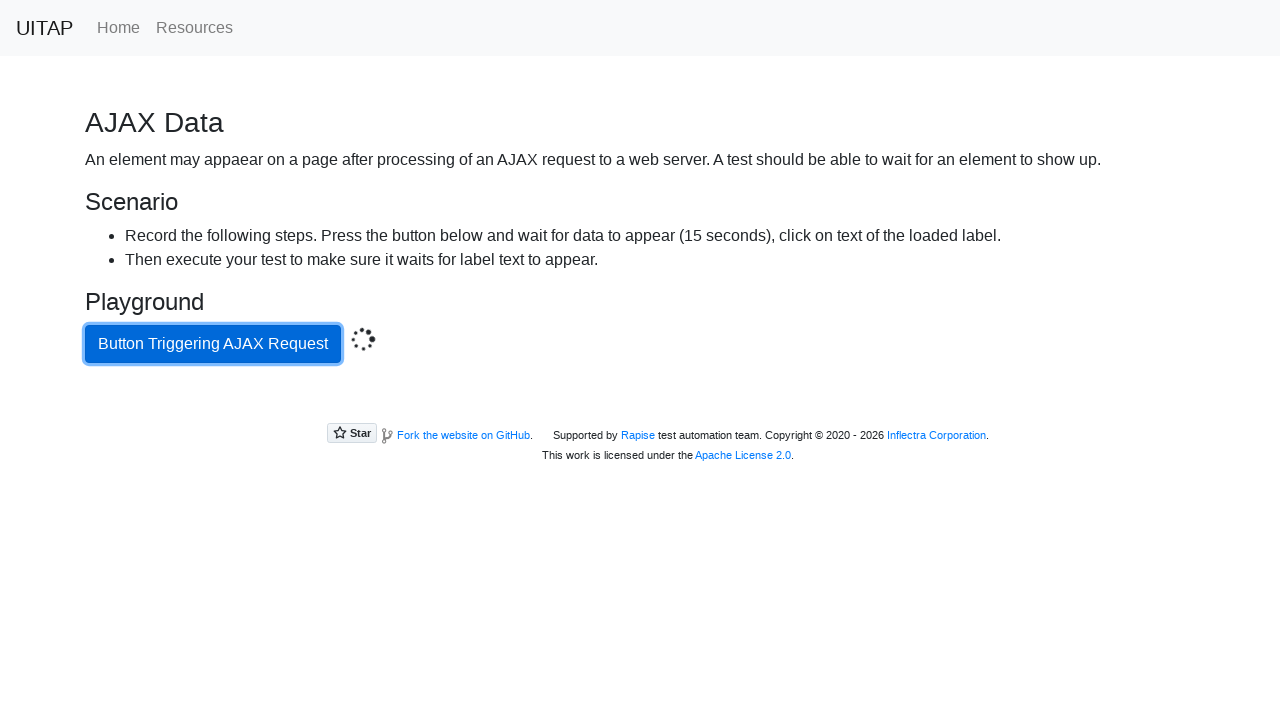

Located success message element
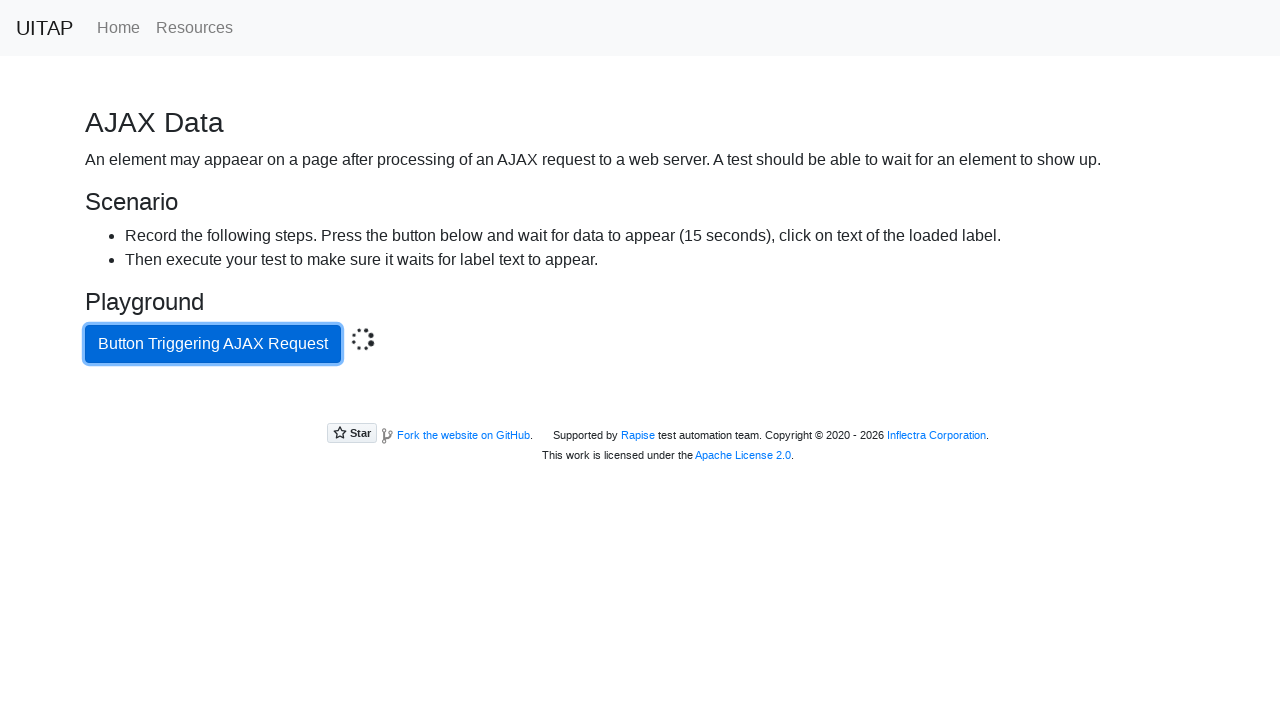

Retrieved success message text content
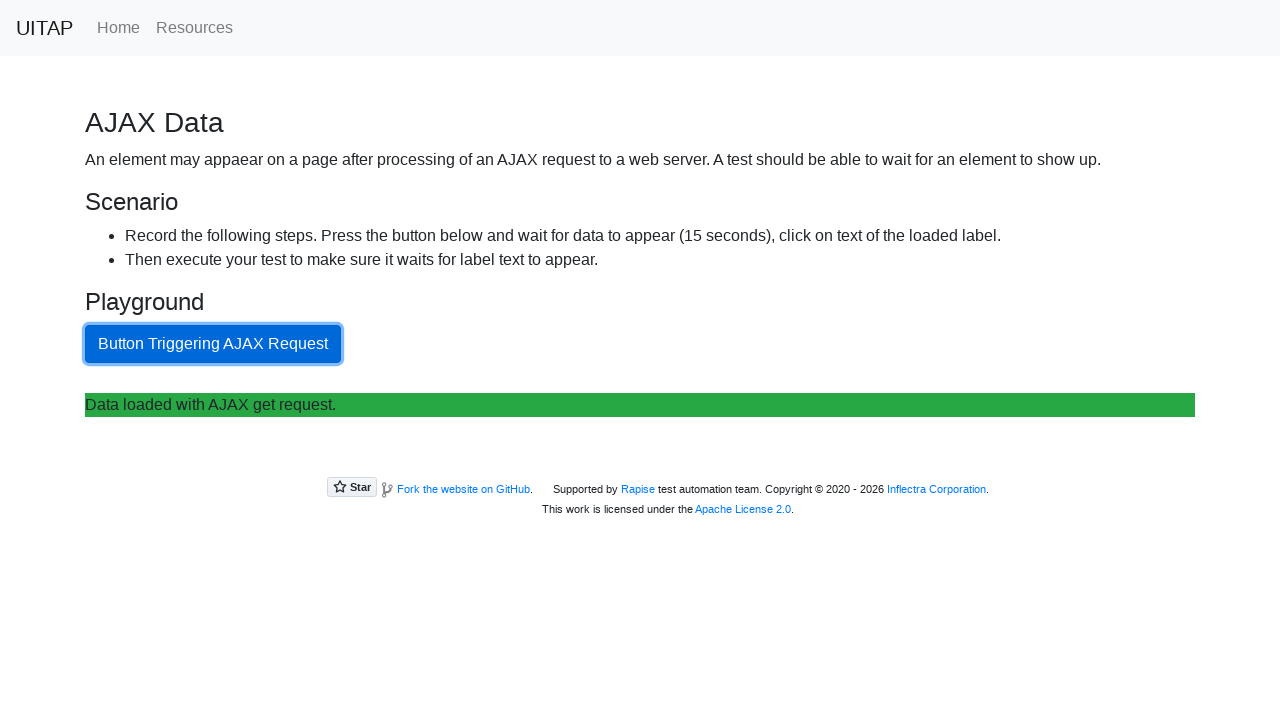

Verified success message contains 'Data loaded with AJAX get request.'
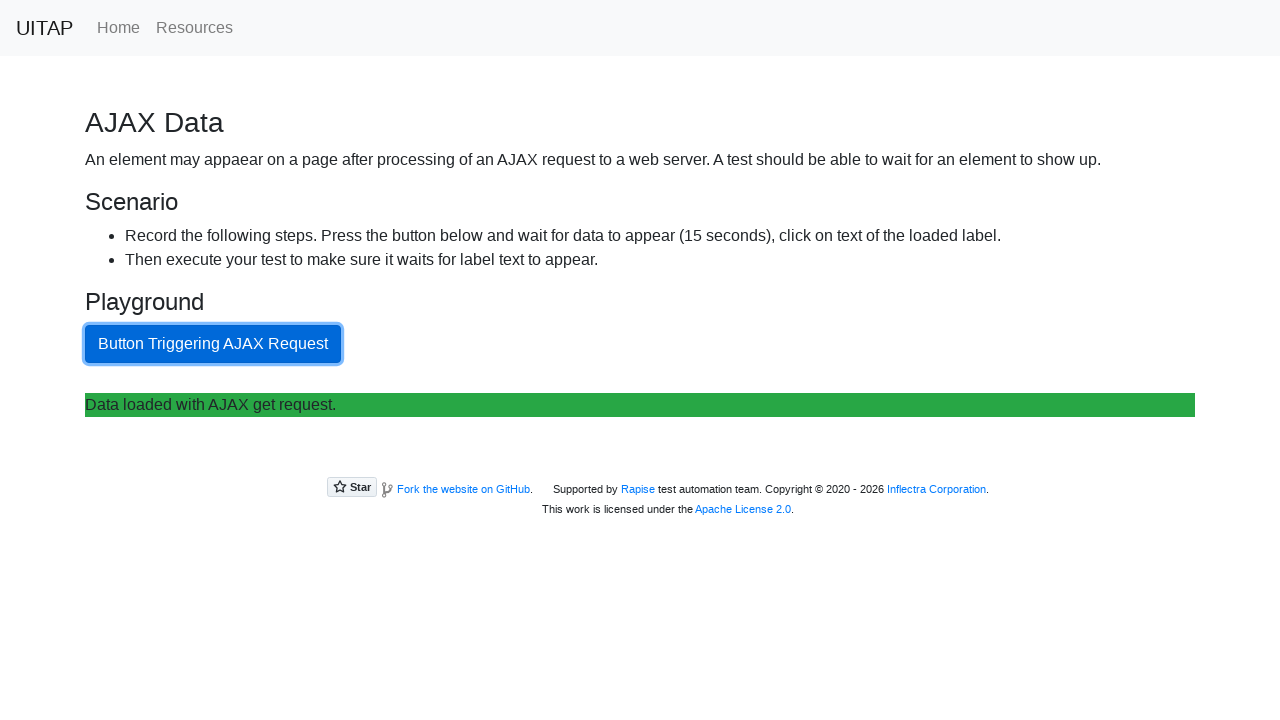

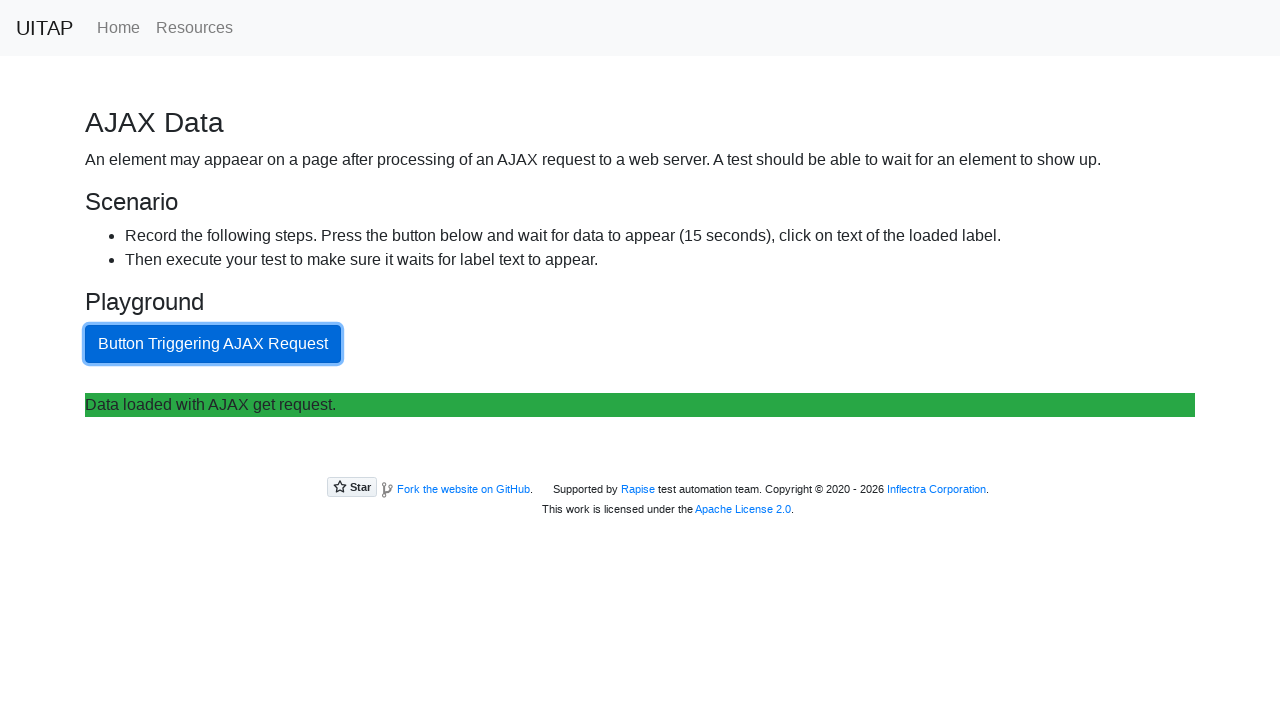